Tests that editing an order with invalid email format shows email validation error

Starting URL: https://tc1-pedi.vercel.app/editar.html

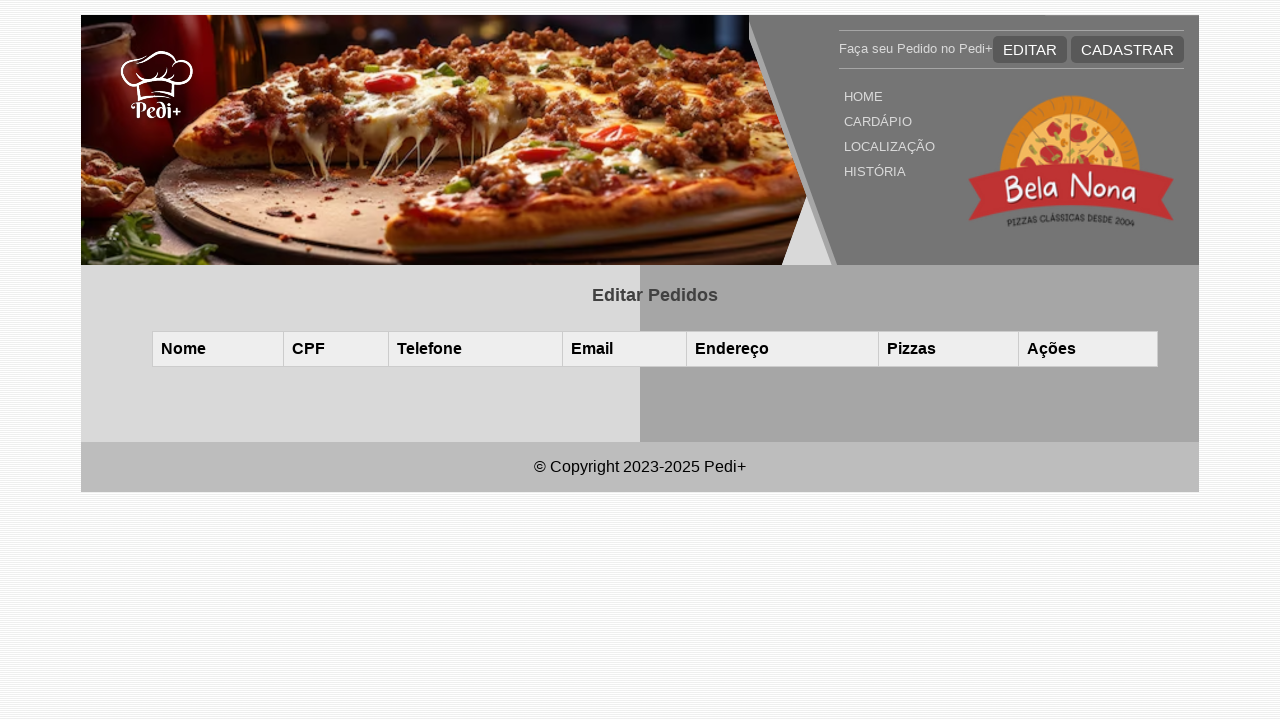

Cleared localStorage and seeded test data with one order
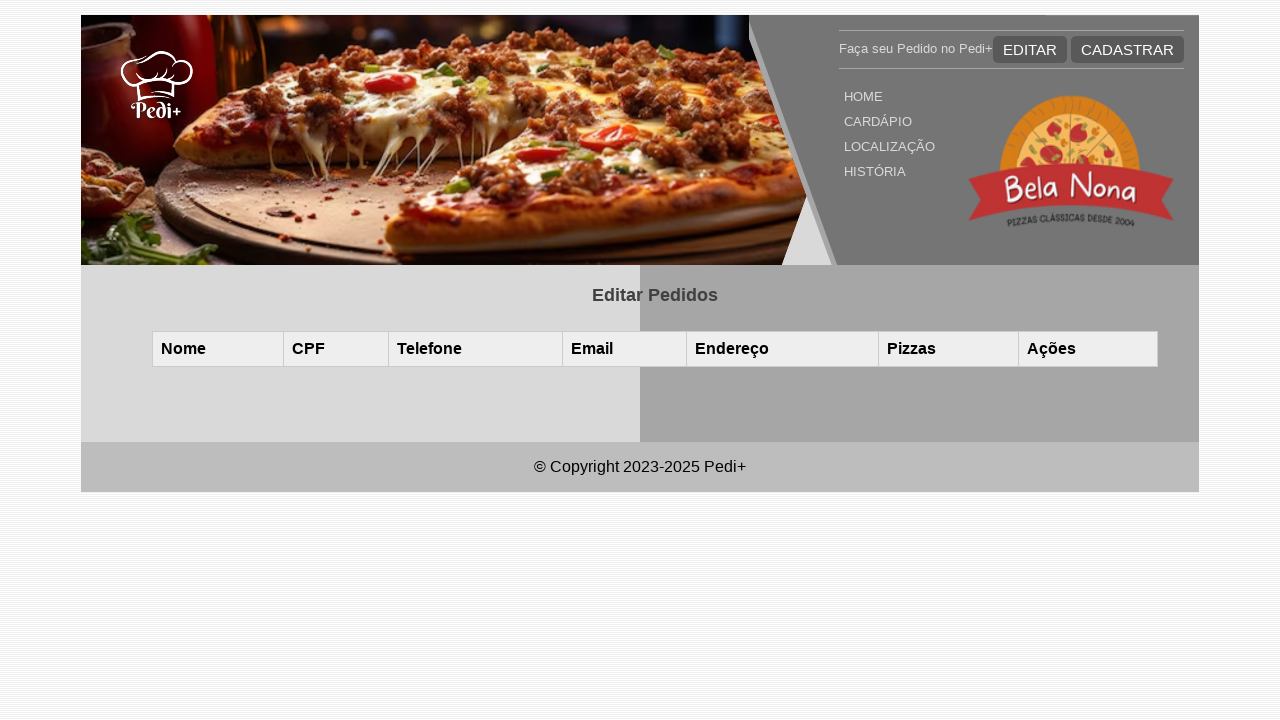

Reloaded page to apply seeded test data
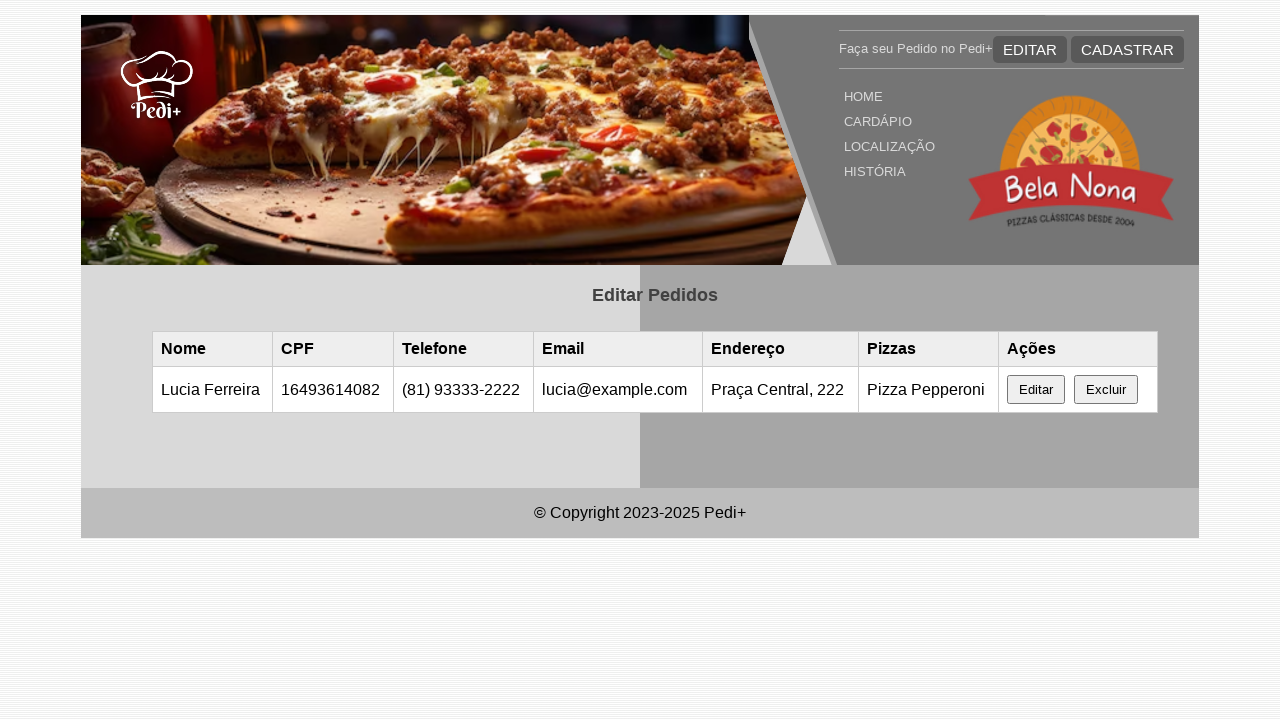

Clicked edit button on first order at (1036, 390) on button:has-text('Editar'), .edit-btn, [data-action='edit']
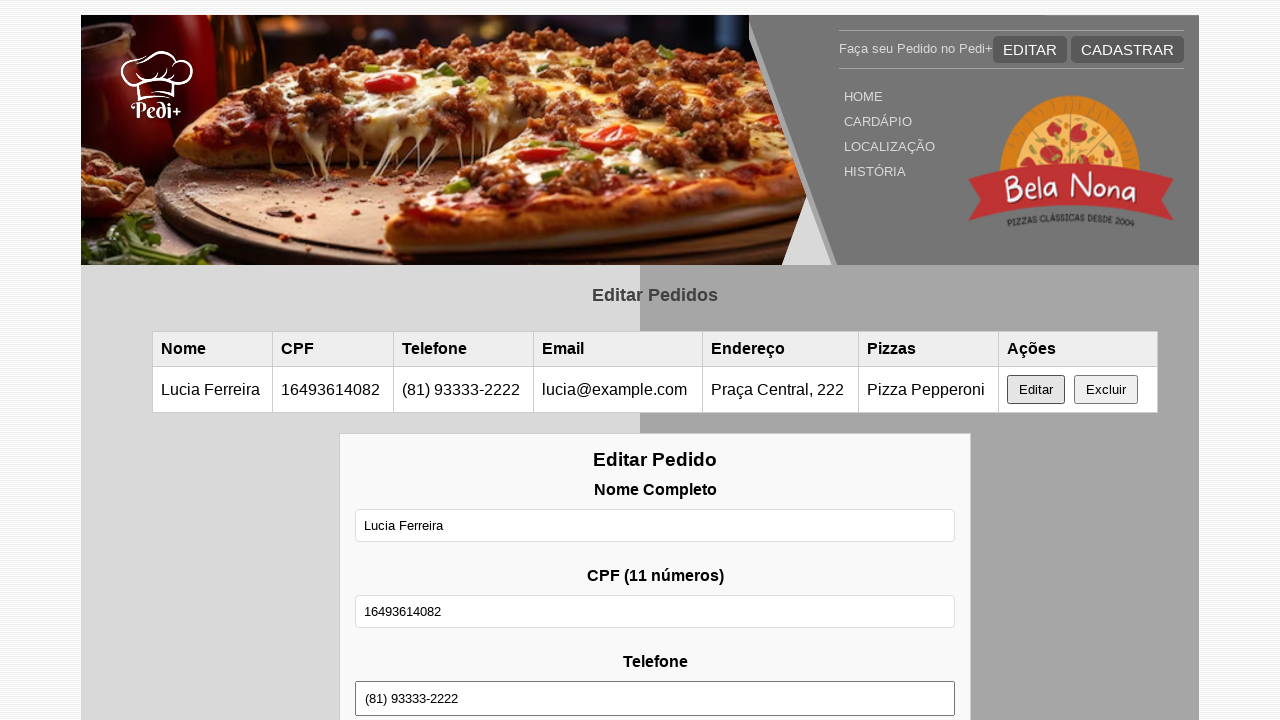

Filled full name field with 'Marcos Ribeiro' on #edit-fullName
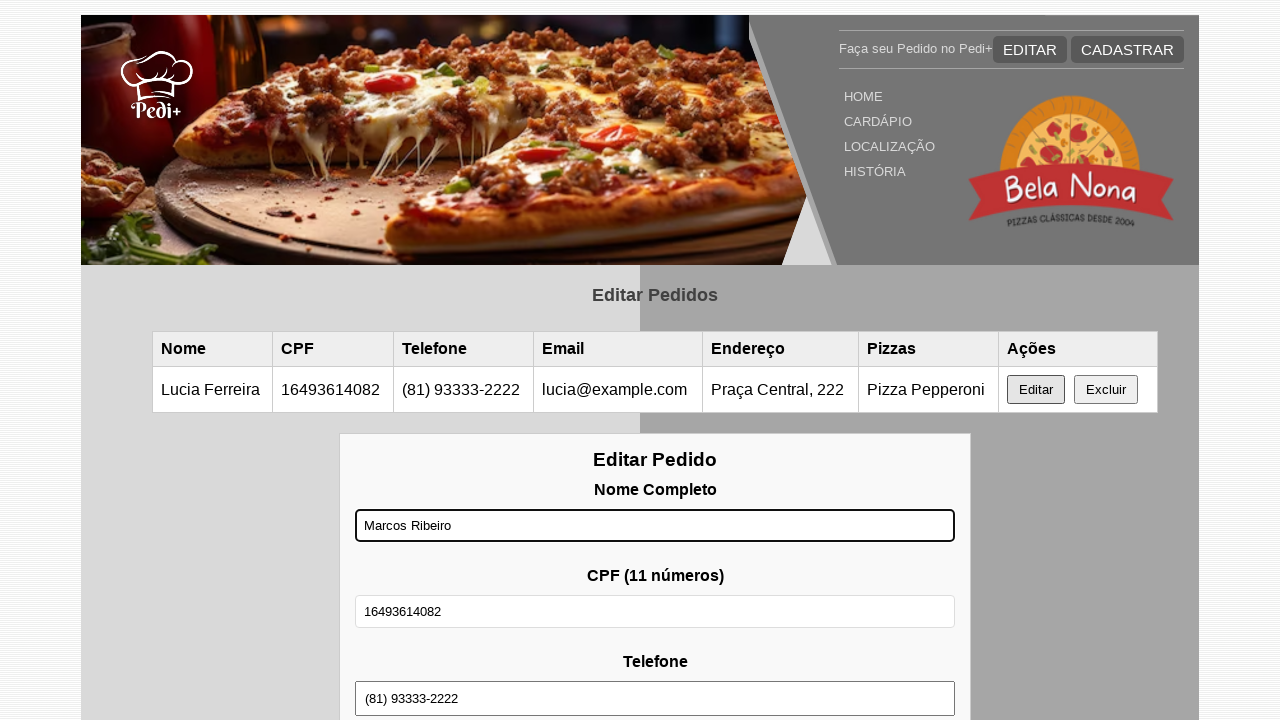

Filled CPF field with '16493614082' on #edit-cpf
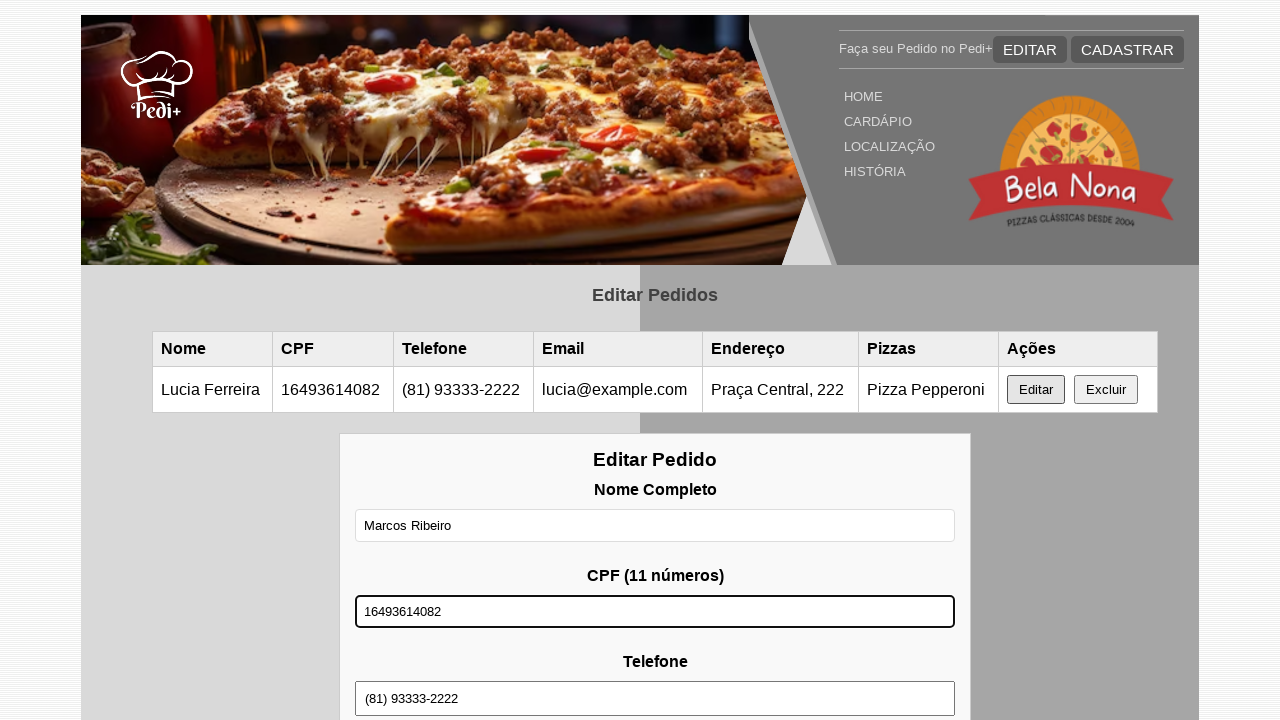

Filled phone field with '(91) 92222-1111' on #edit-phone
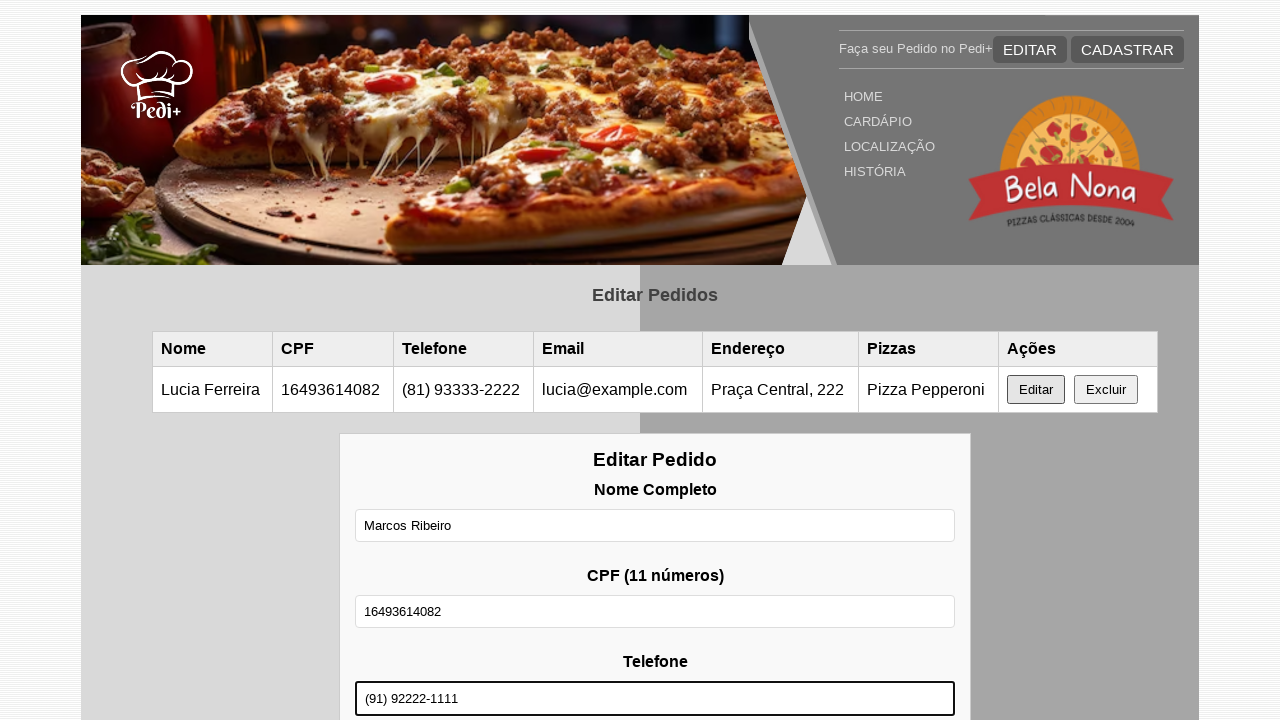

Filled email field with invalid format 'emailinvalido@a' on #edit-email
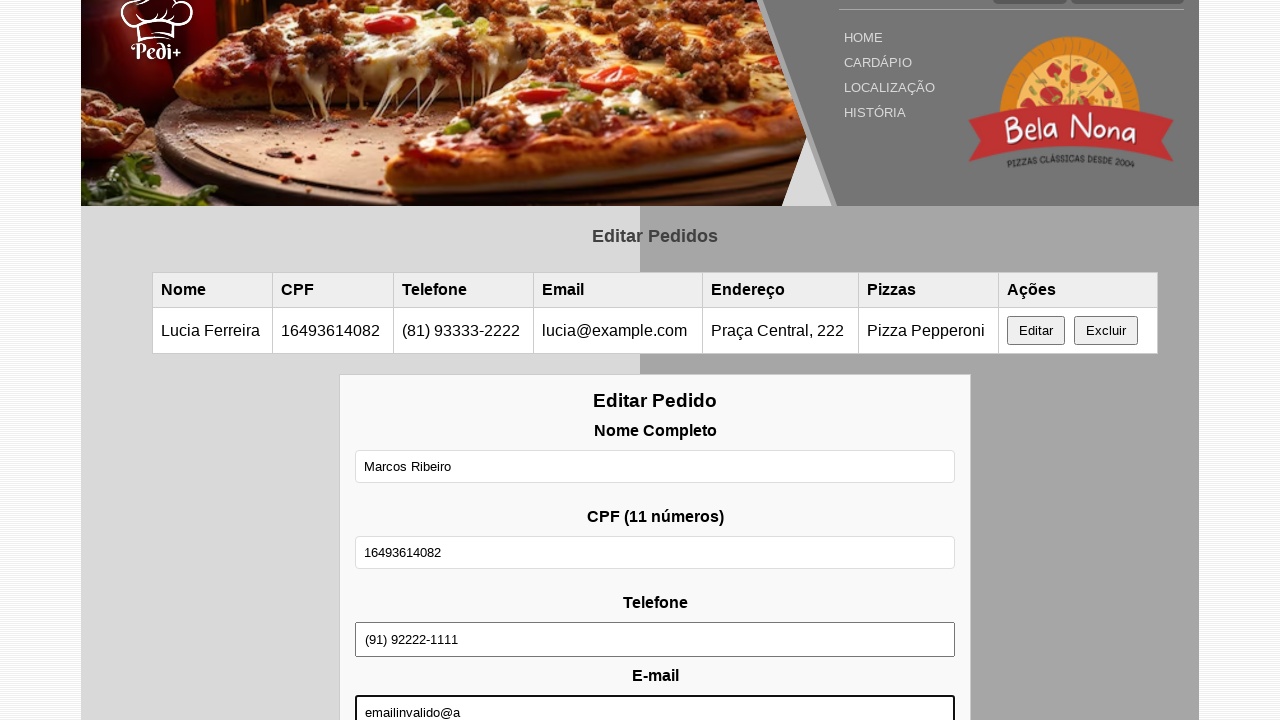

Filled address field with 'Rua do Teste, 333' on #edit-address
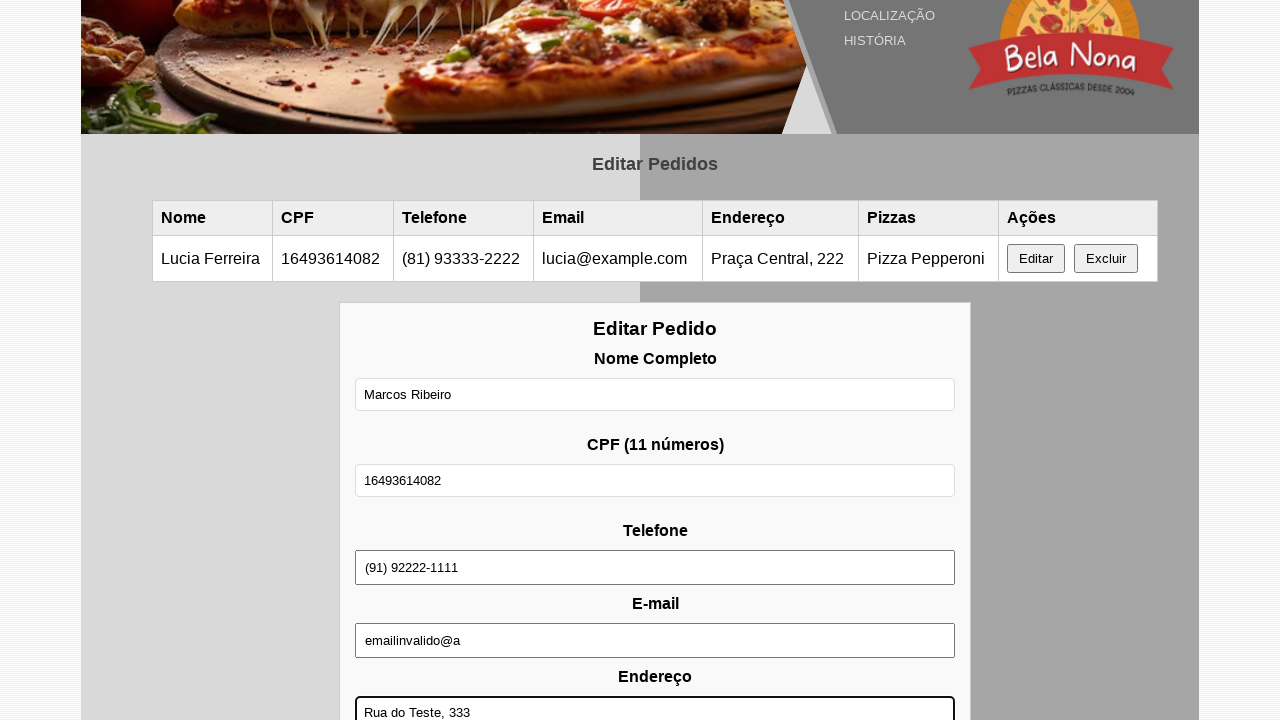

Selected 'Pizza Pepperoni' from dropdown on select
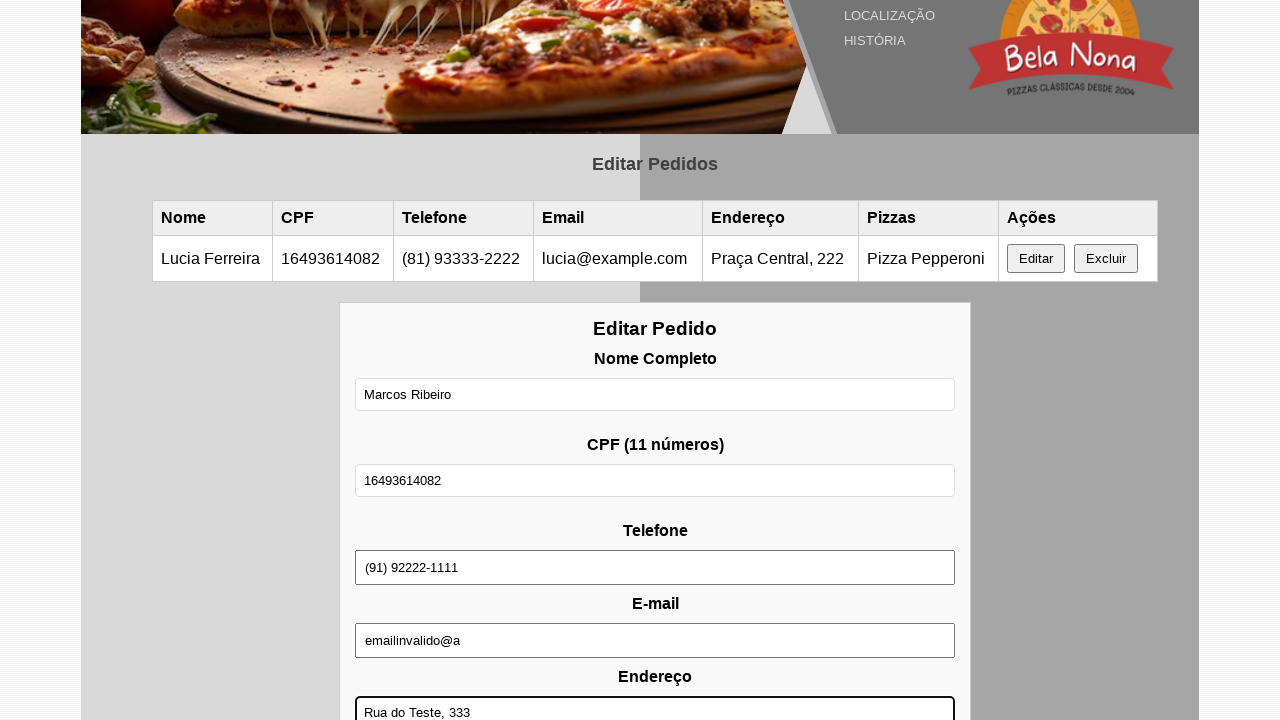

Retrieved email validation message from form field
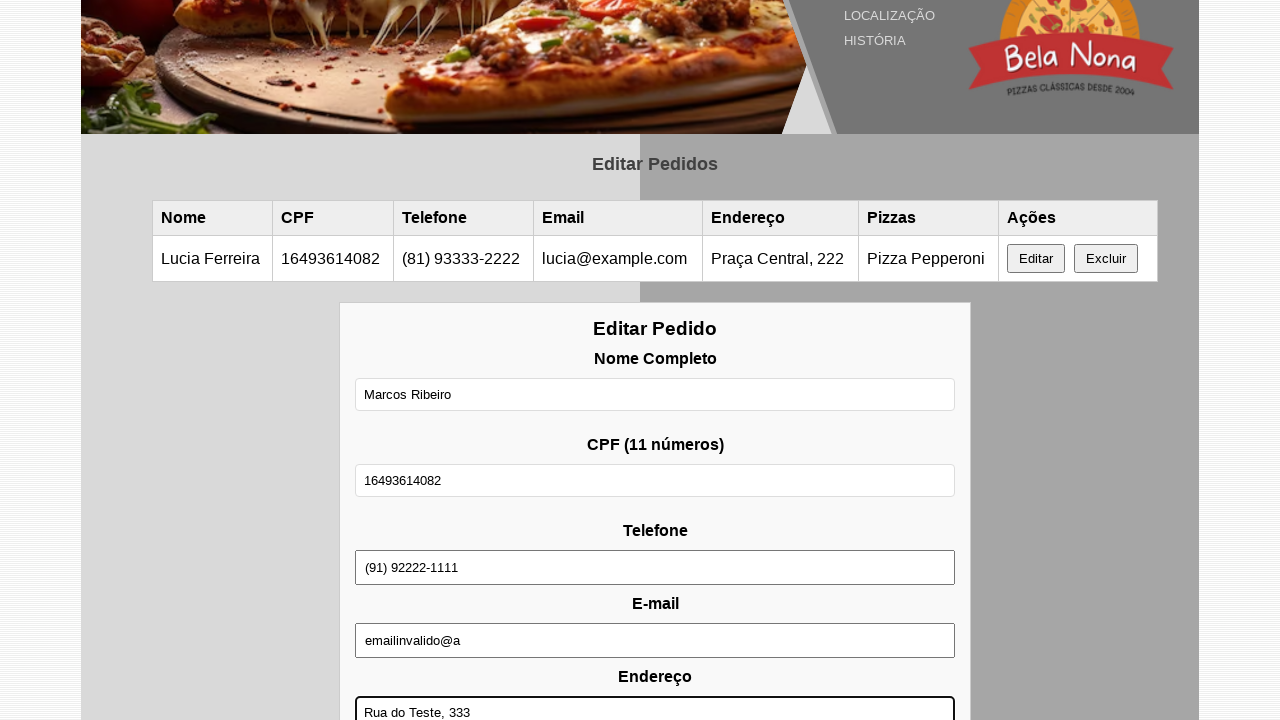

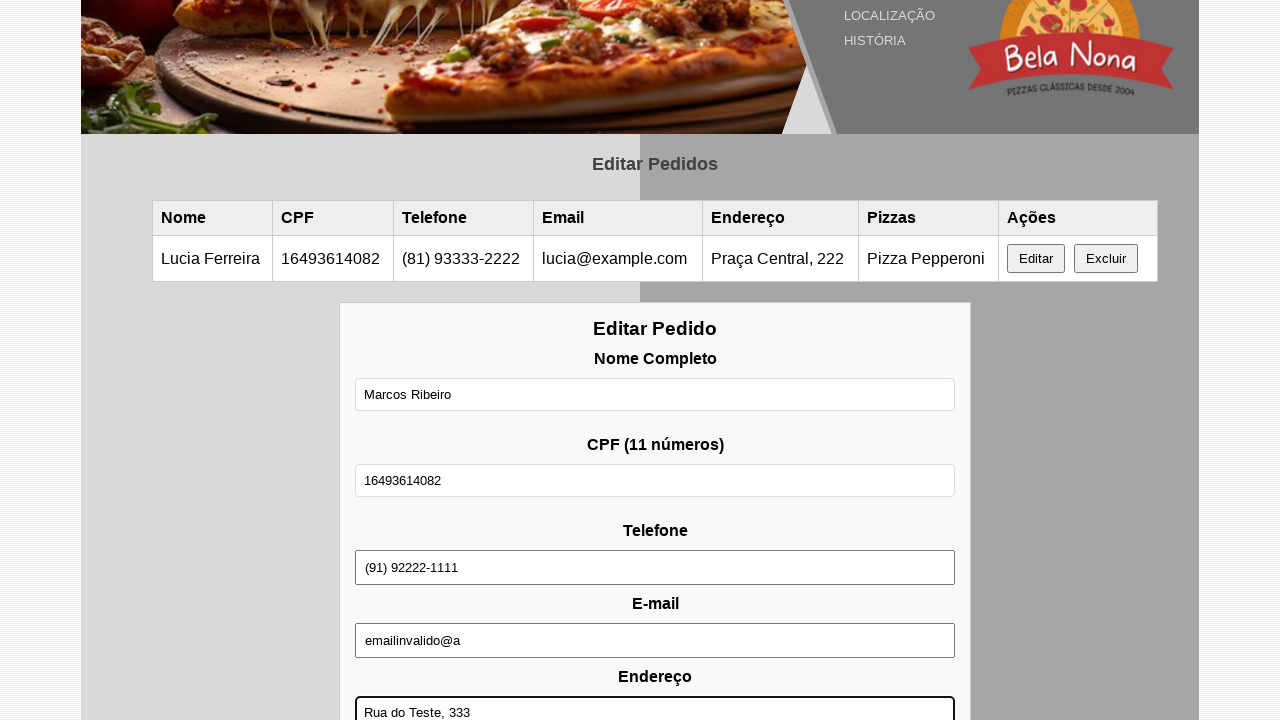